Tests registration error when using an already registered username

Starting URL: http://intershop5.skillbox.ru/

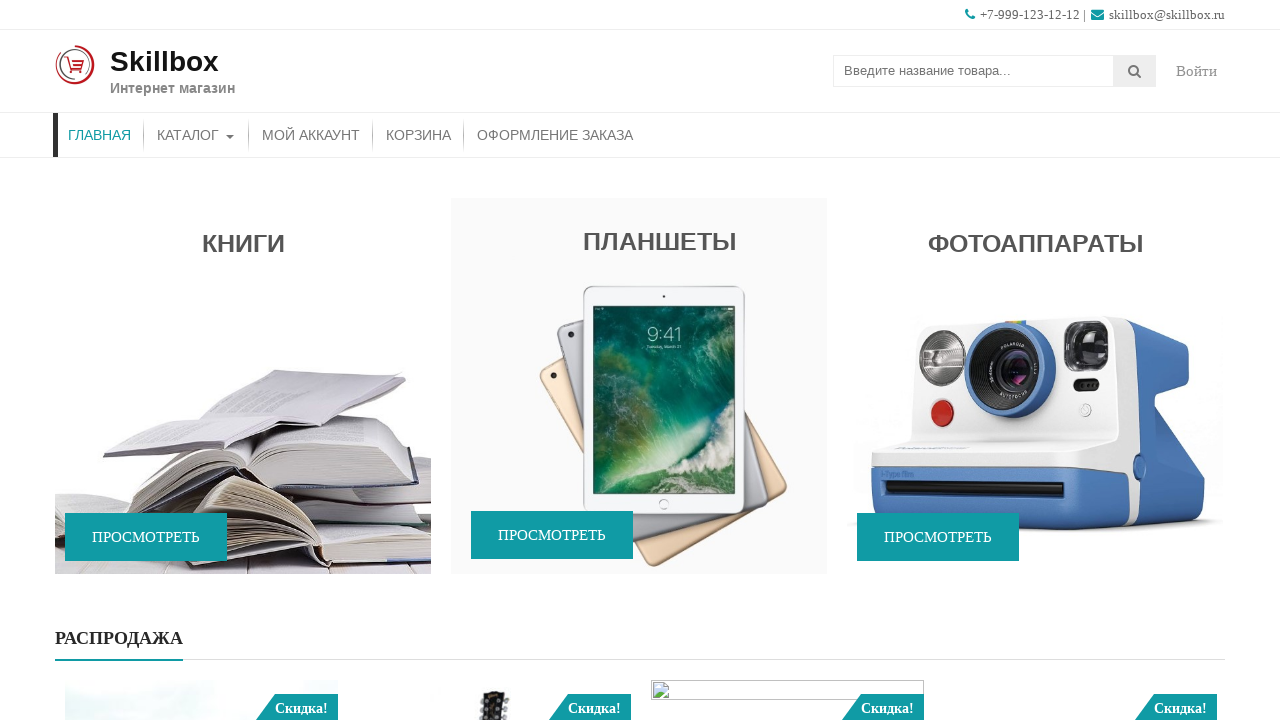

Clicked My Account button in header at (311, 135) on .menu-item-30 a
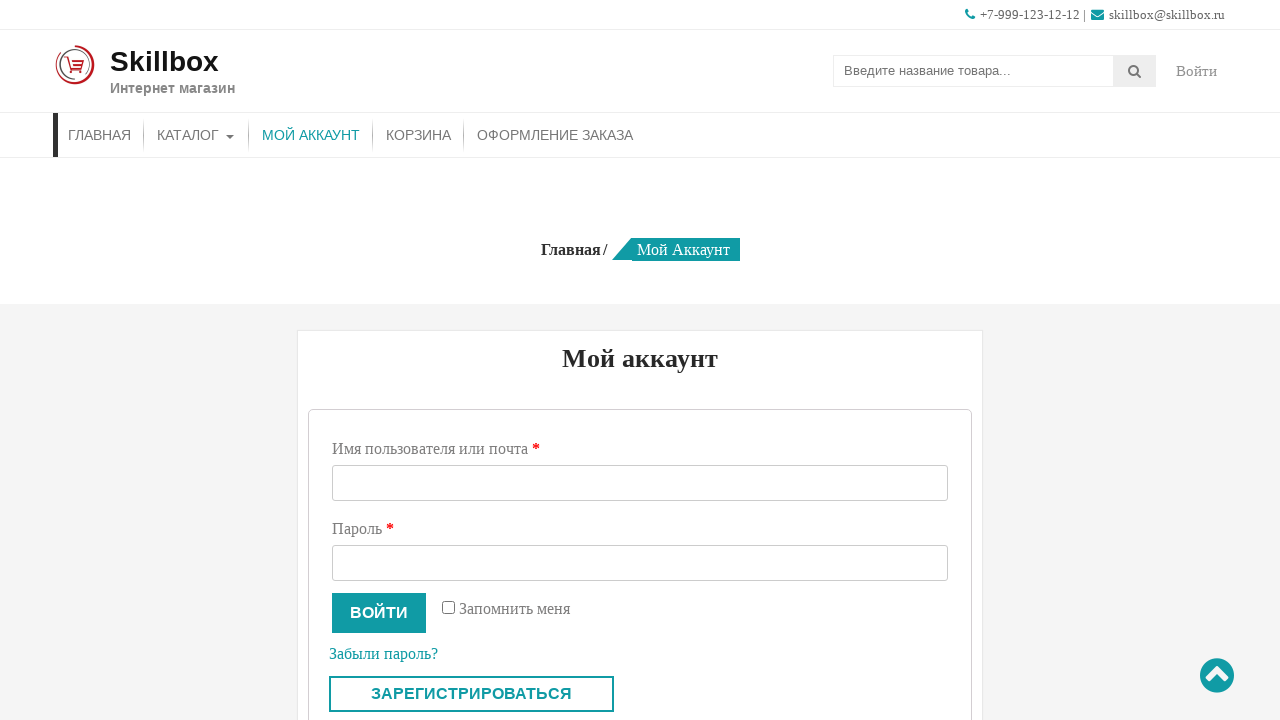

Clicked Register button in auth form at (472, 694) on .custom-register-button
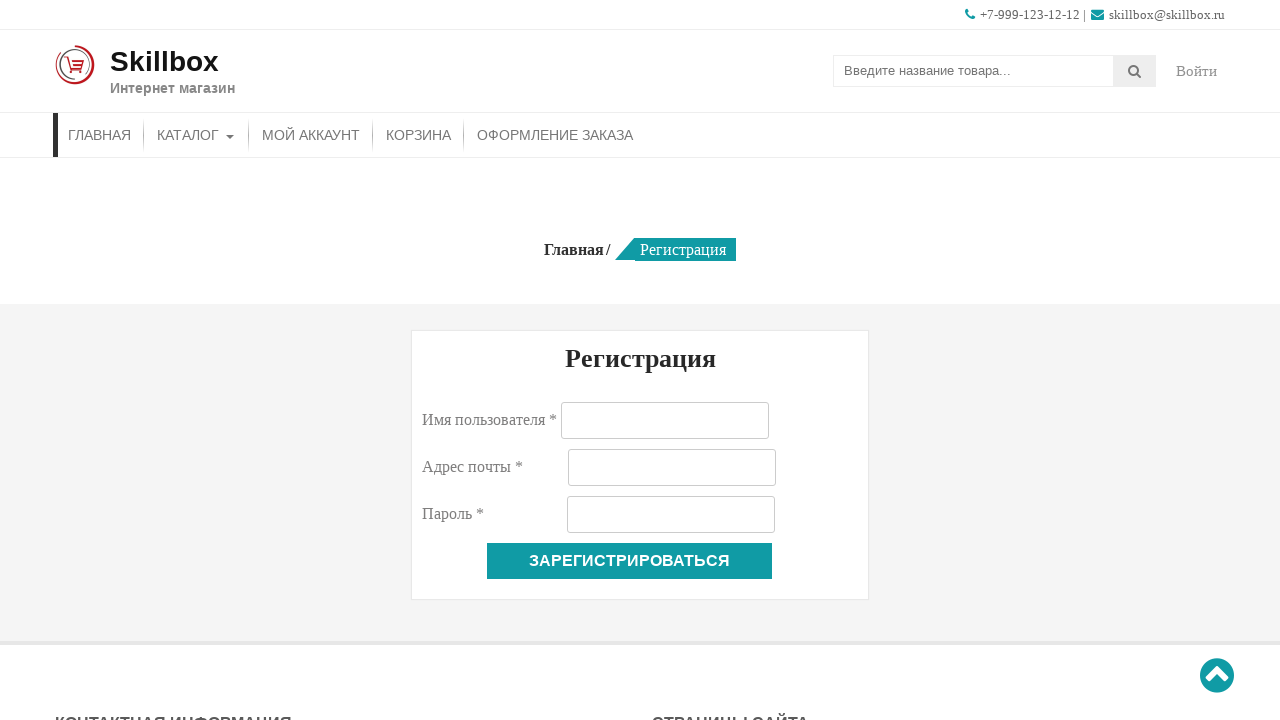

Filled username field with 'julia2407' (already registered username) on #reg_username
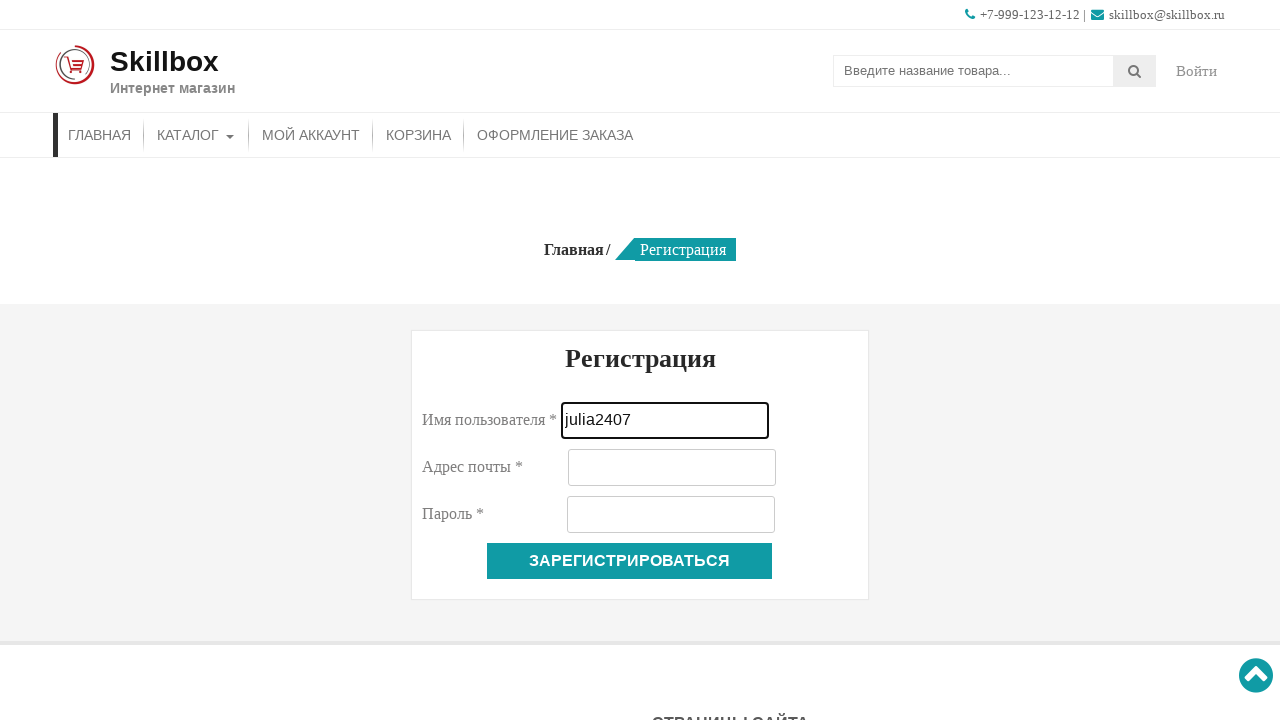

Filled email field with 'newemail5c2a8f71@example.com' on #reg_email
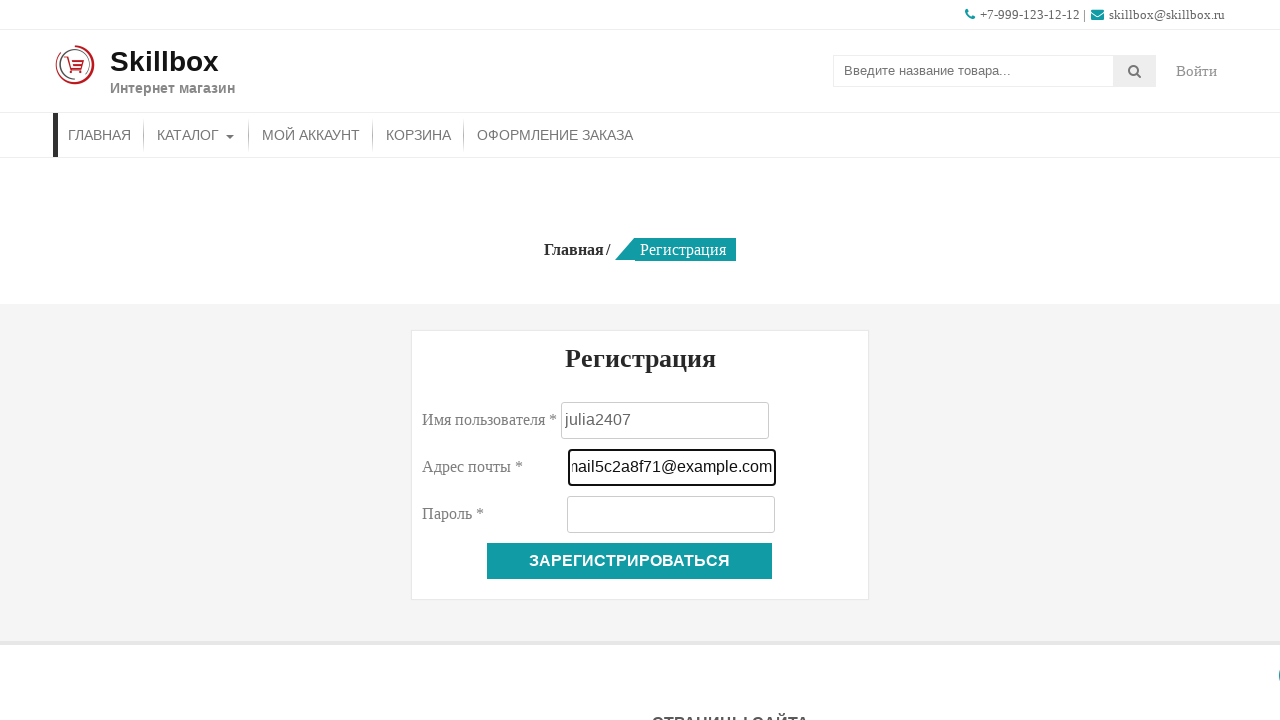

Filled password field with 'newpass5c2a8f71' on #reg_password
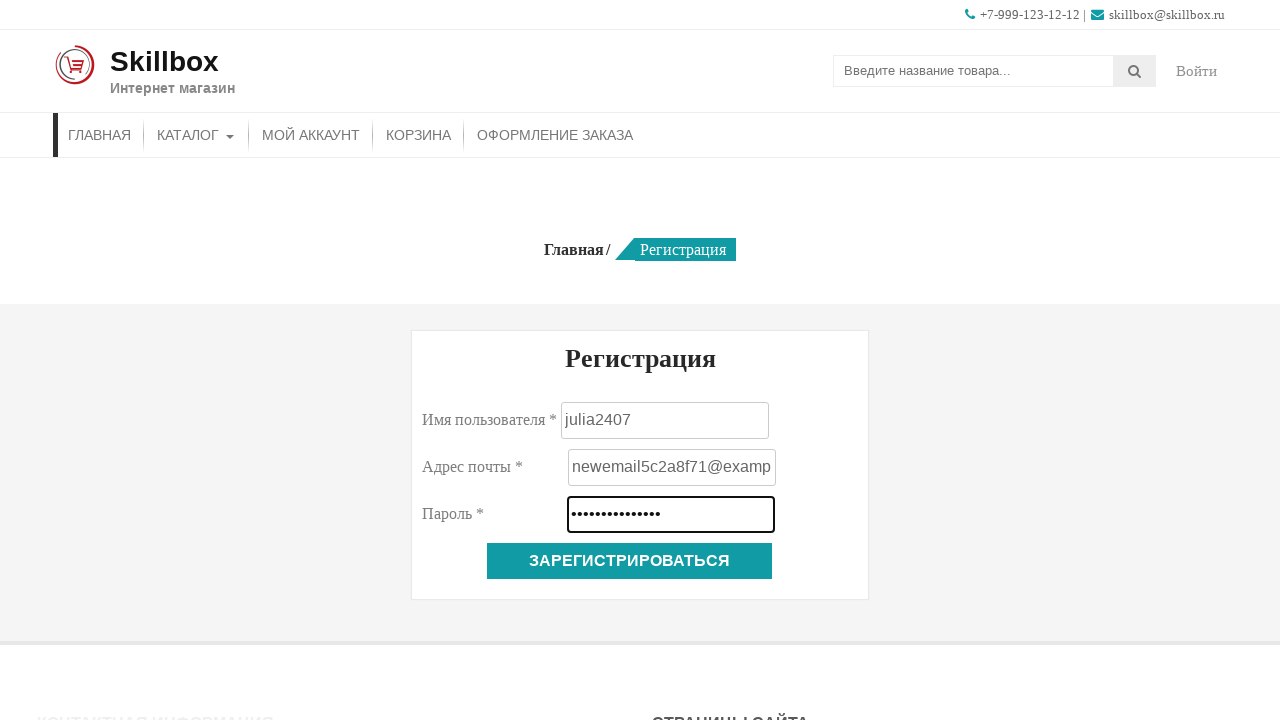

Clicked registration submit button at (630, 561) on .woocommerce-Button
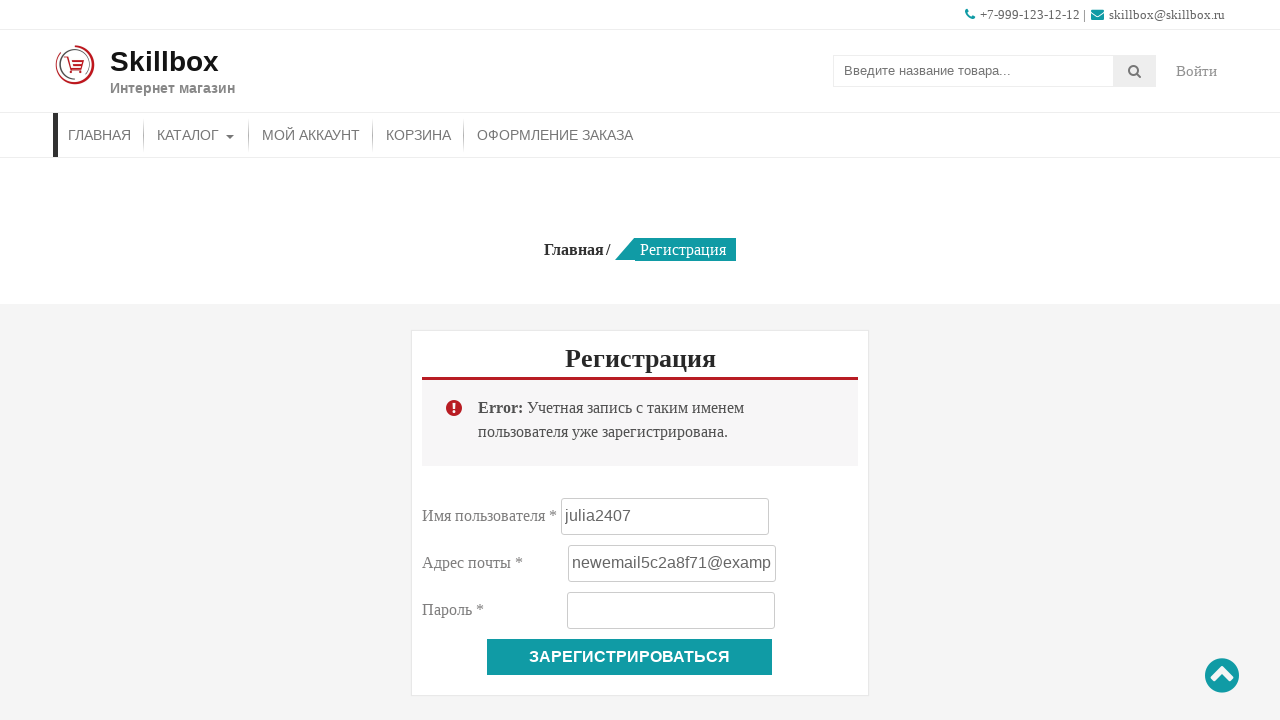

User already exists error message appeared
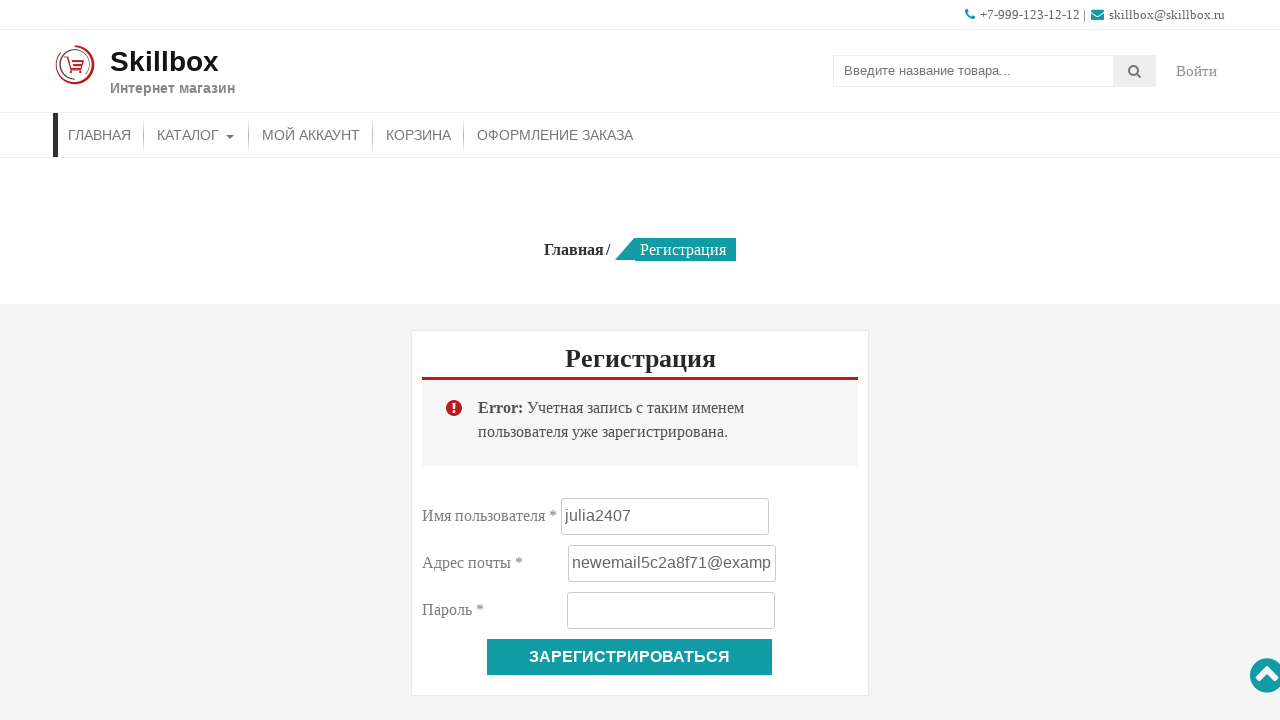

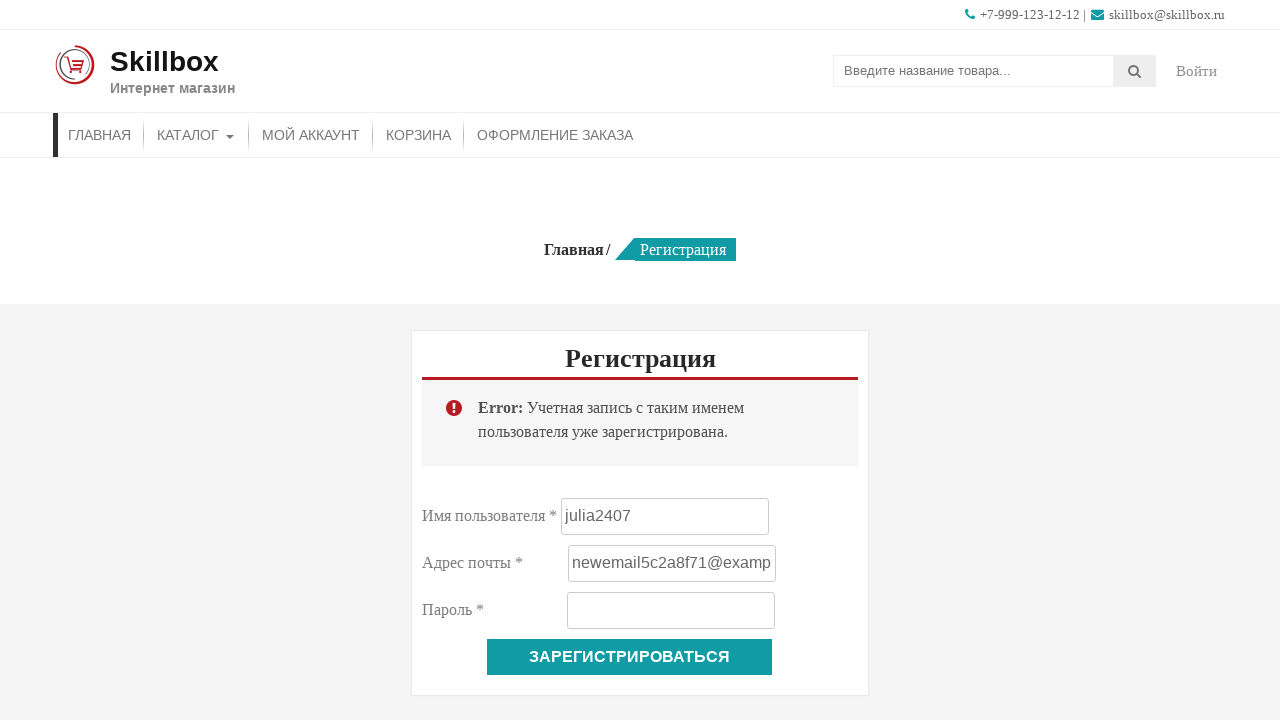